Tests browser navigation by visiting multiple pages and navigating back to verify history functionality

Starting URL: https://shopmaksu.com/collections/dresses

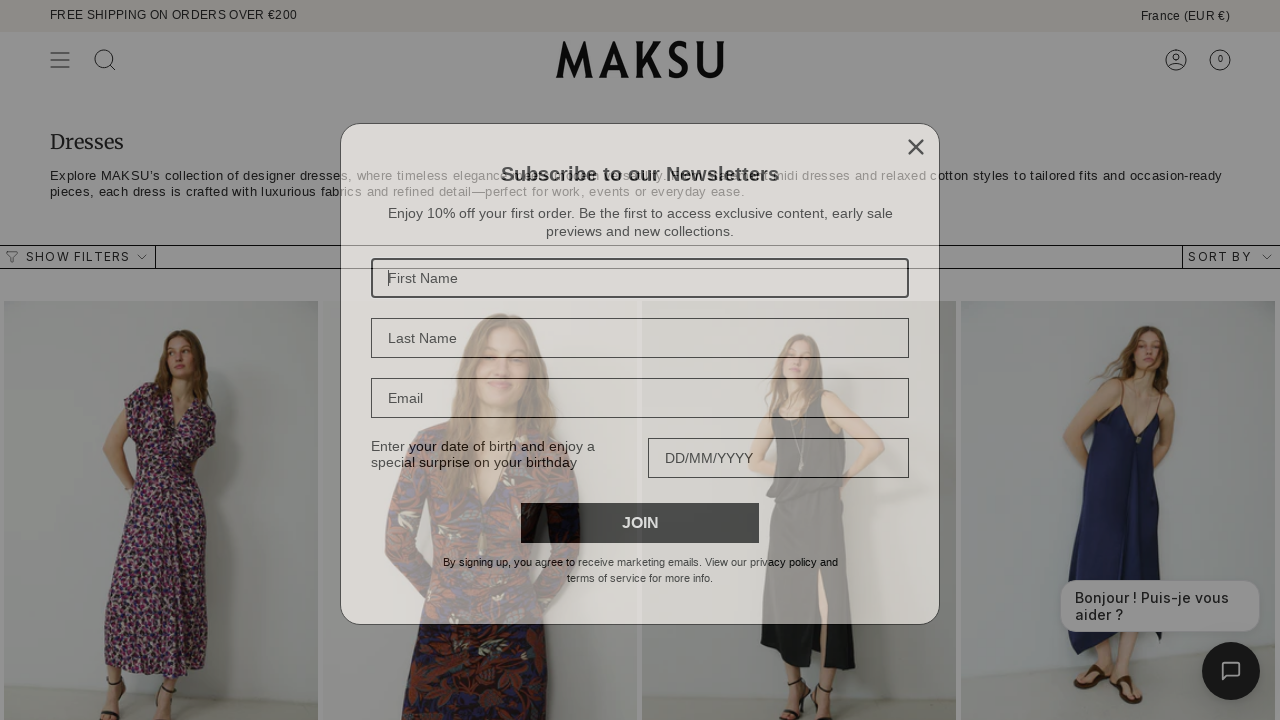

Navigated to all-clothing collection page
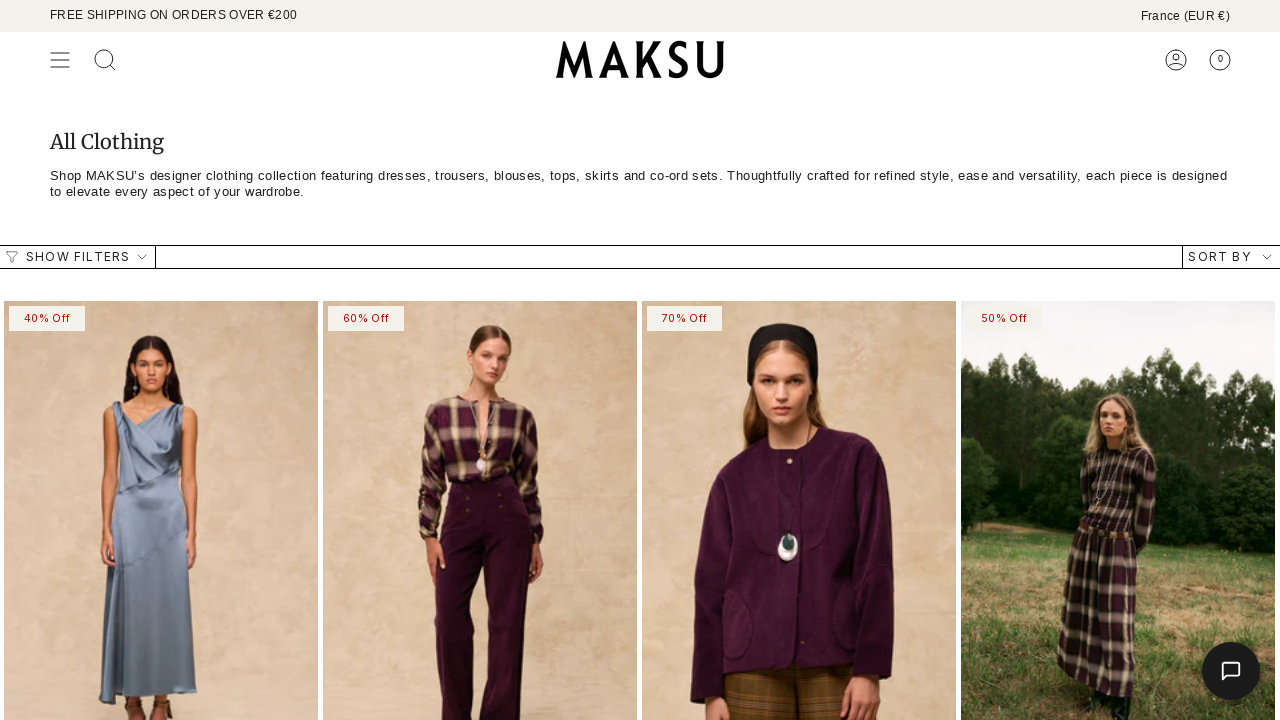

Navigated back to dresses collection page
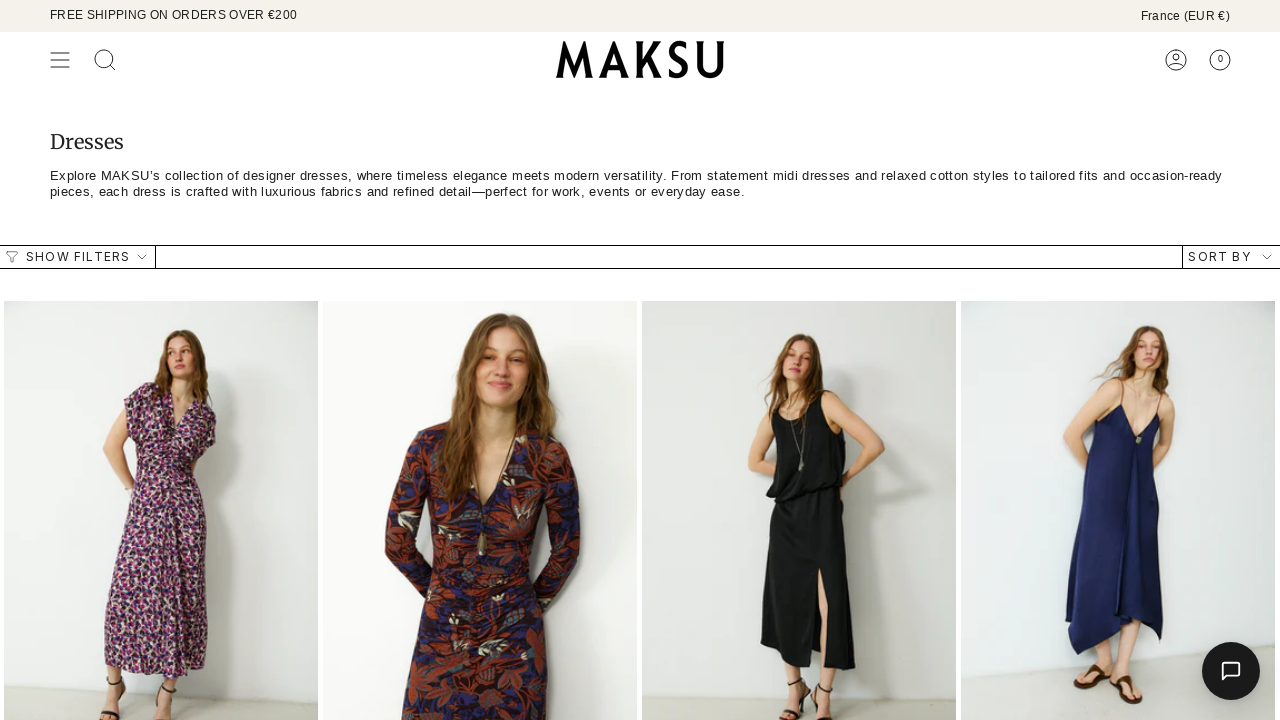

Verified URL is on dresses collection page
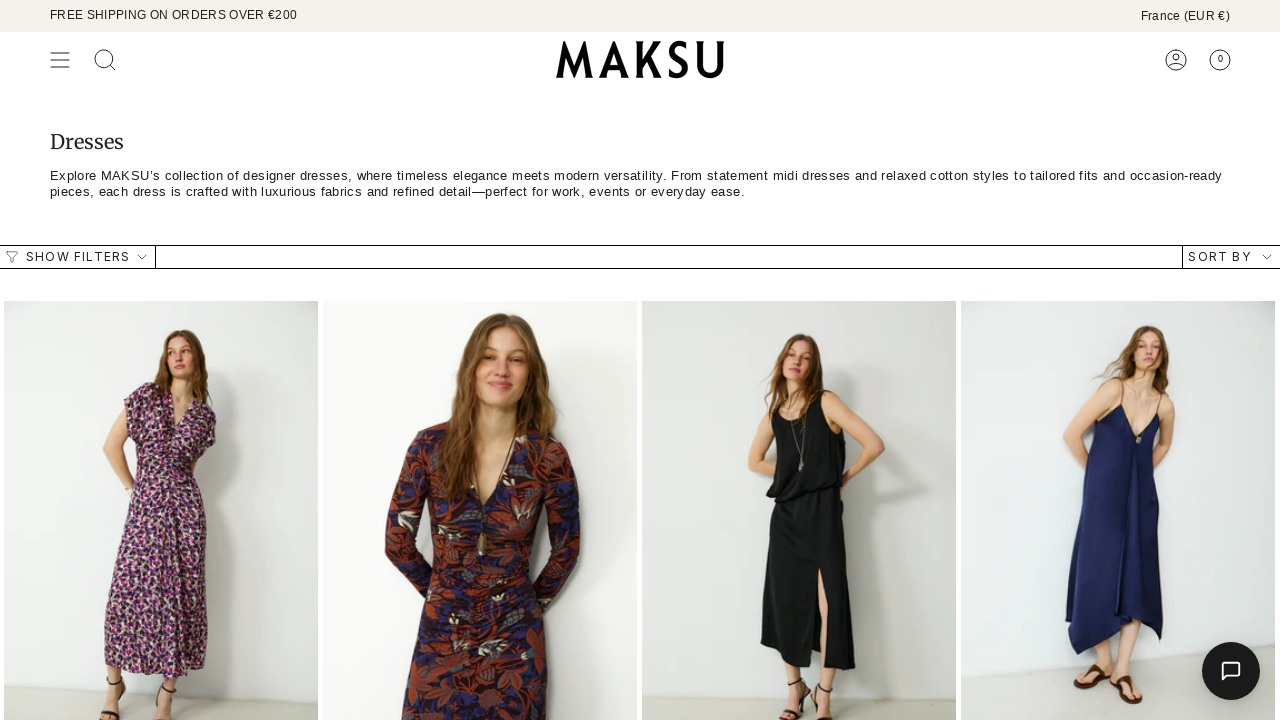

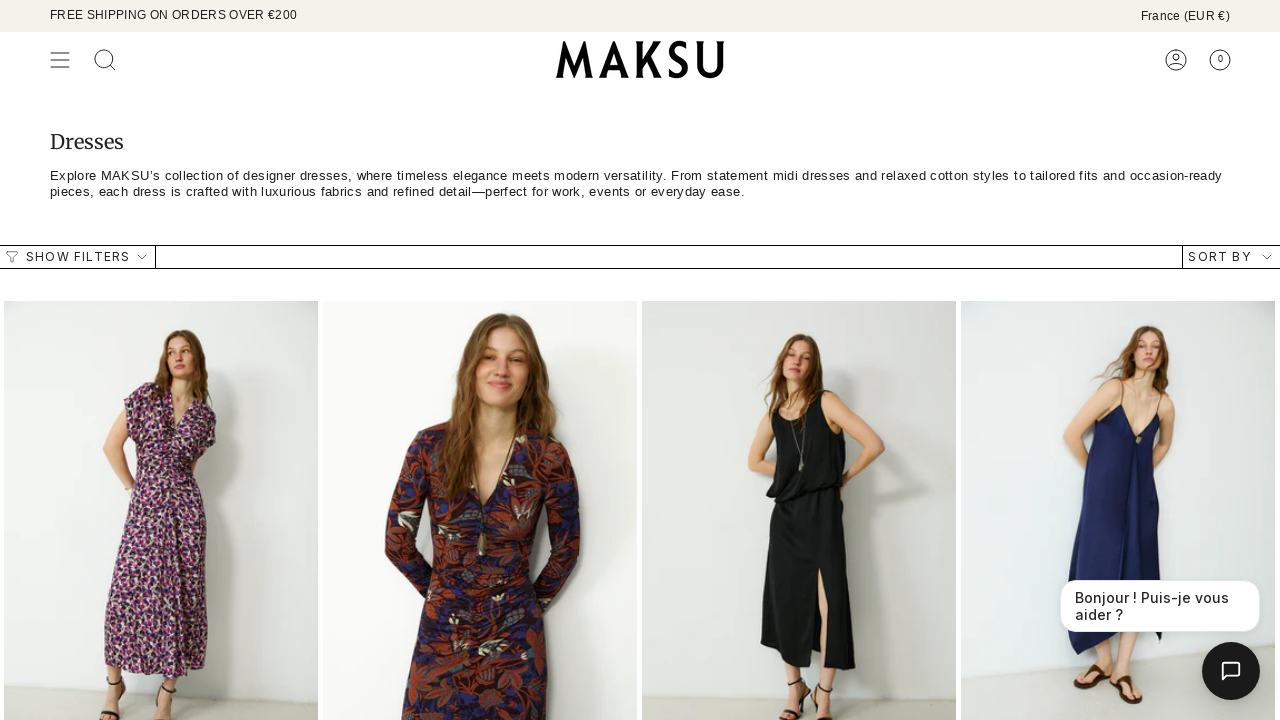